Tests link navigation on a practice page by finding footer links, opening them in new tabs using keyboard shortcuts, and then switching between the opened windows to verify page titles.

Starting URL: http://qaclickacademy.com/practice.php

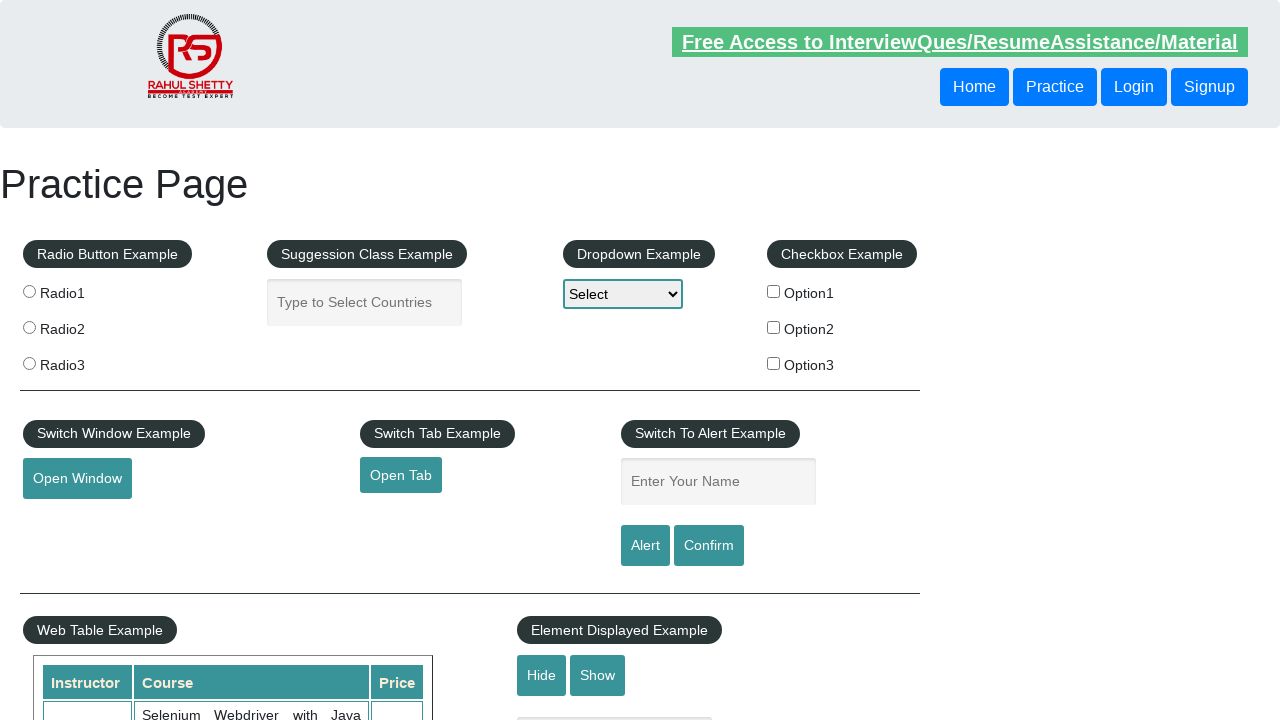

Waited for footer section #gf-BIG to load
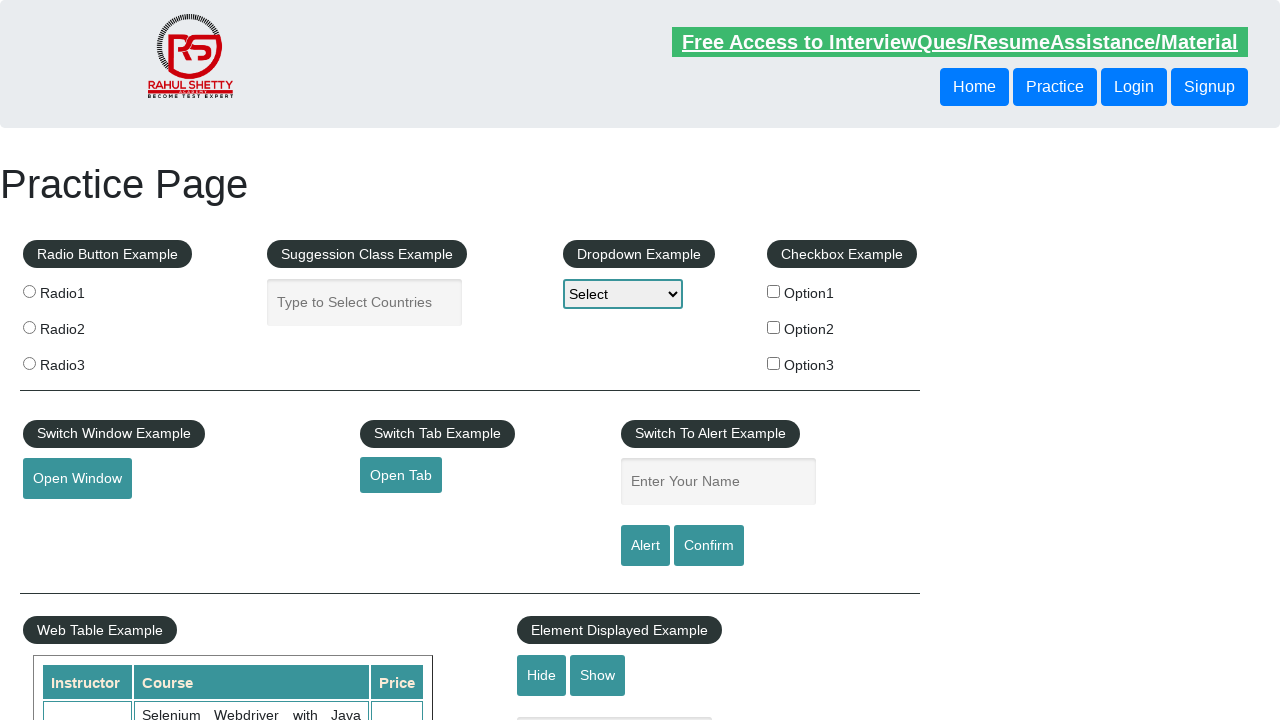

Located the first column of footer links
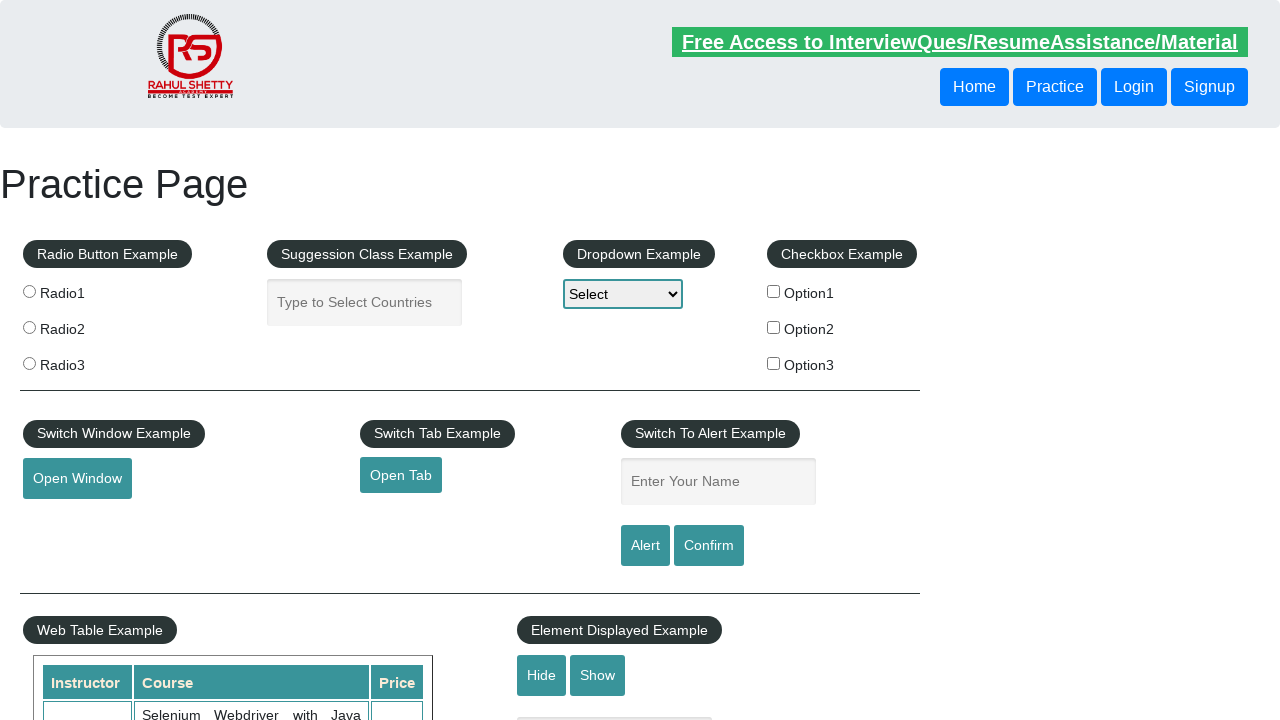

Found 5 footer links in the first column
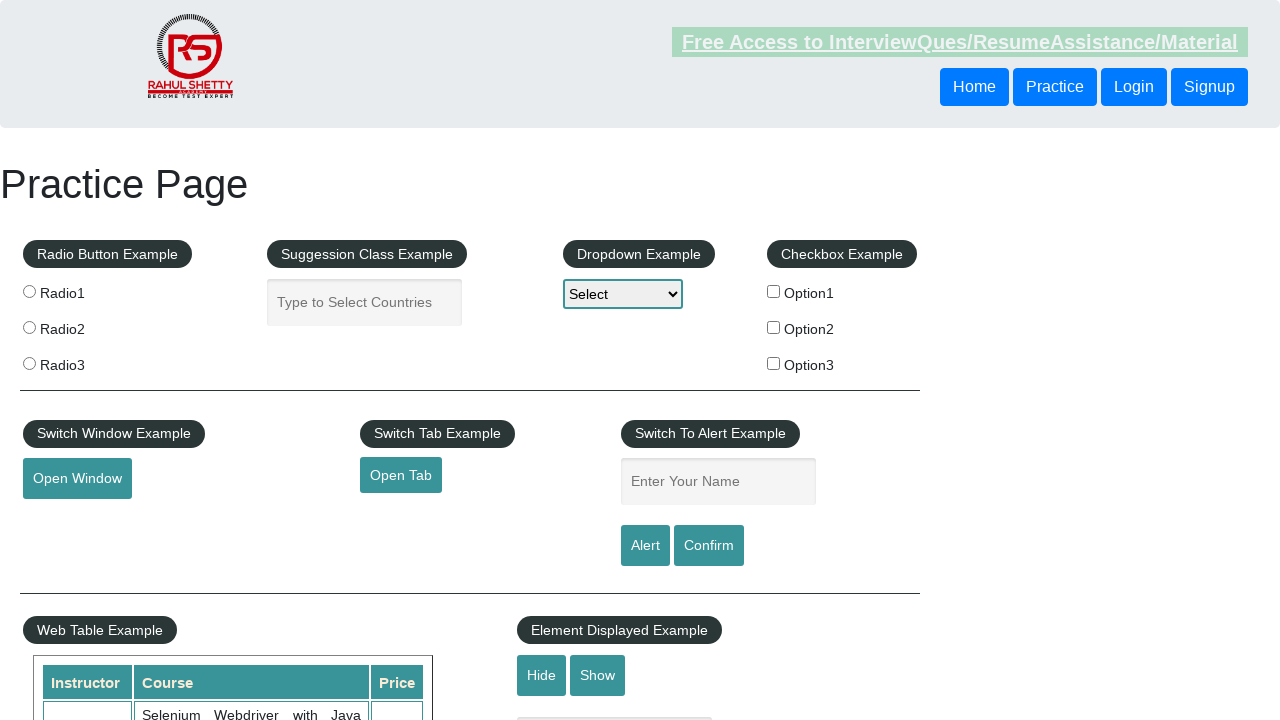

Opened footer link 1 in new tab using Ctrl+Click at (68, 520) on xpath=//div[@id='gf-BIG']//table/tbody/tr/td[1]/ul >> a >> nth=1
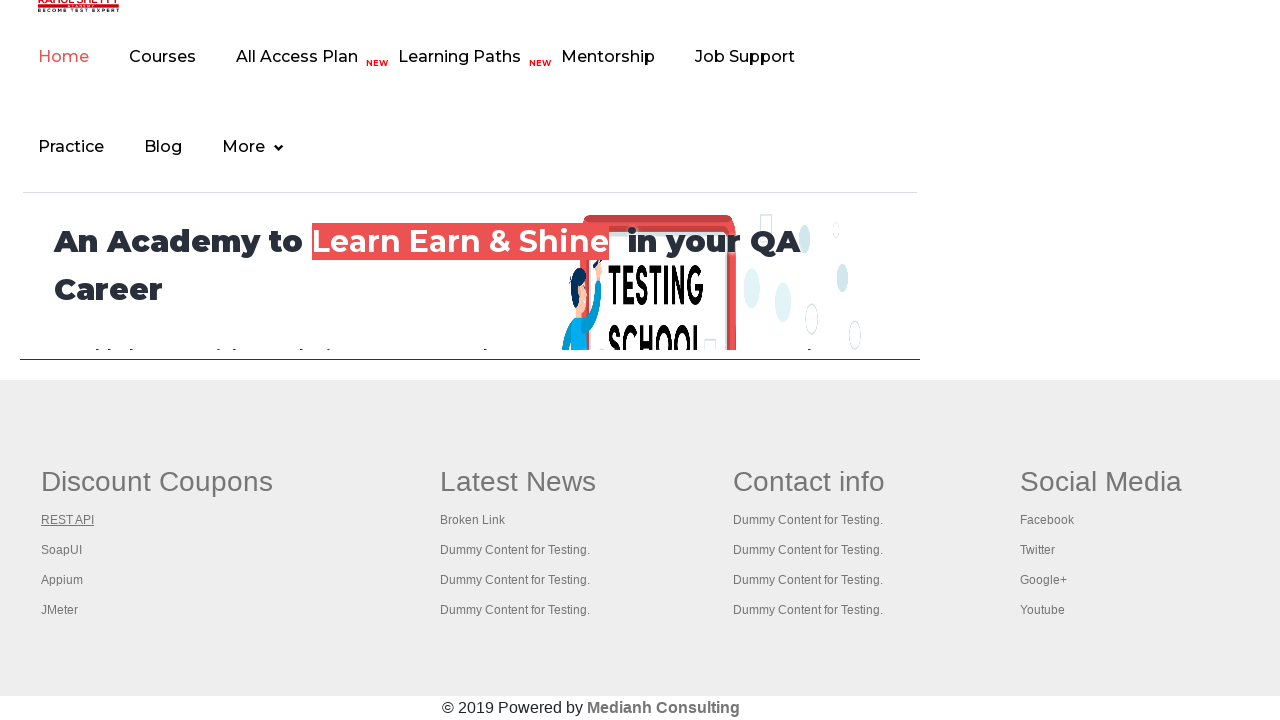

Waited 2 seconds for new tab to load
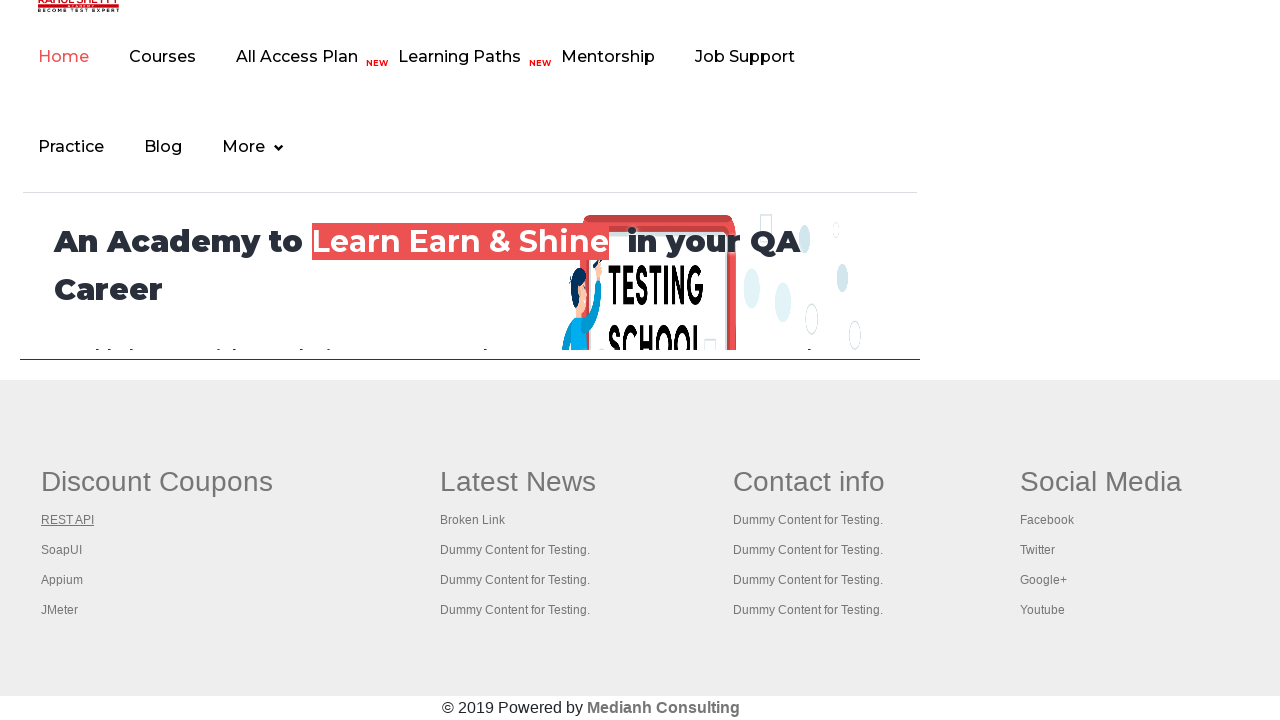

Opened footer link 2 in new tab using Ctrl+Click at (62, 550) on xpath=//div[@id='gf-BIG']//table/tbody/tr/td[1]/ul >> a >> nth=2
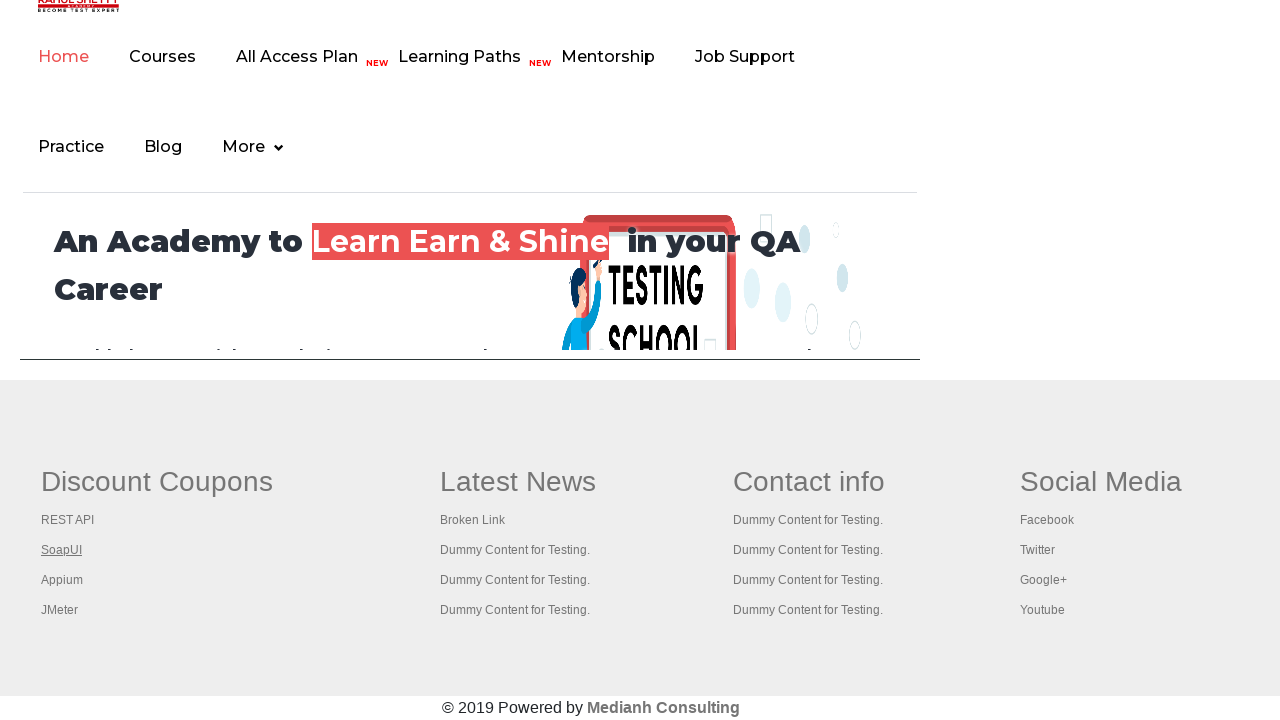

Waited 2 seconds for new tab to load
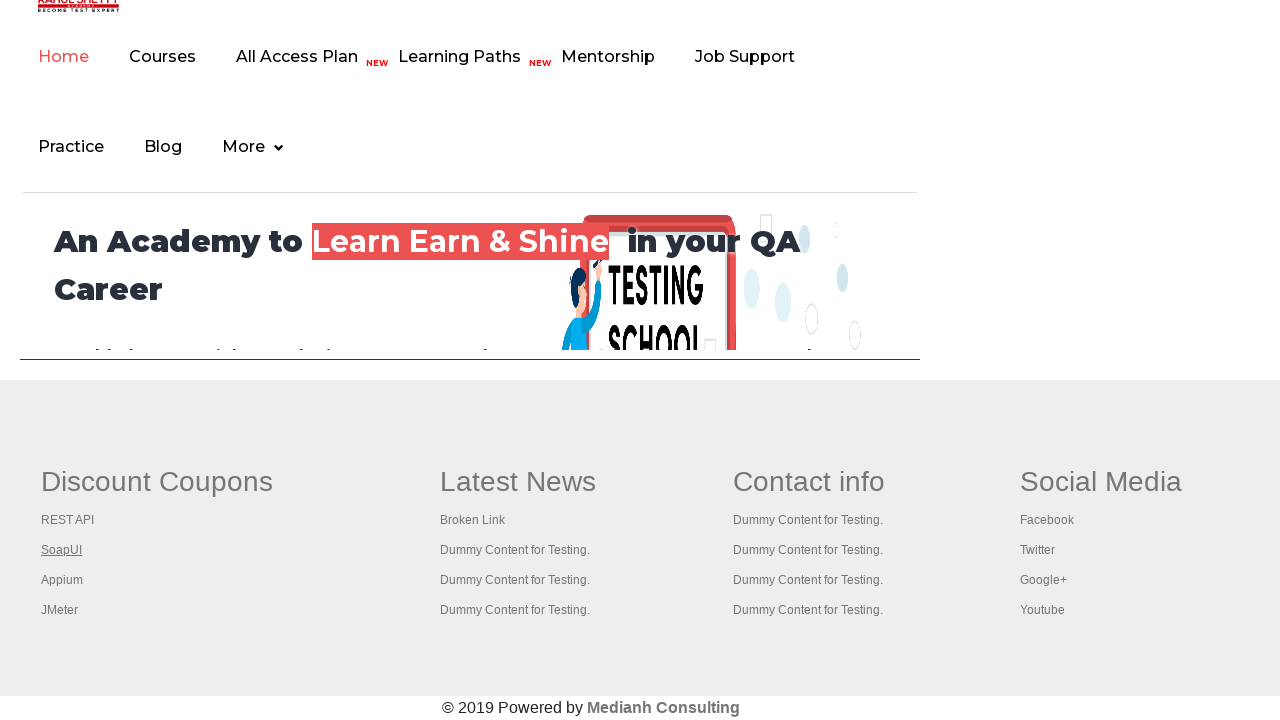

Opened footer link 3 in new tab using Ctrl+Click at (62, 580) on xpath=//div[@id='gf-BIG']//table/tbody/tr/td[1]/ul >> a >> nth=3
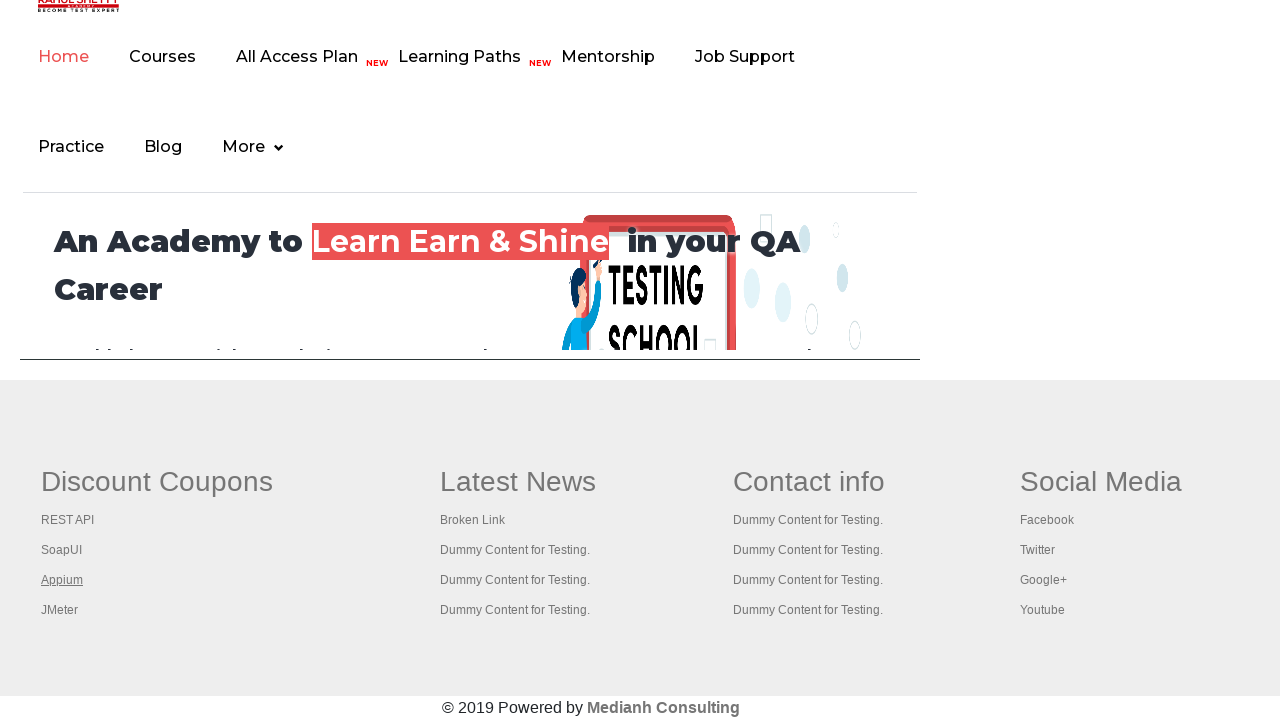

Waited 2 seconds for new tab to load
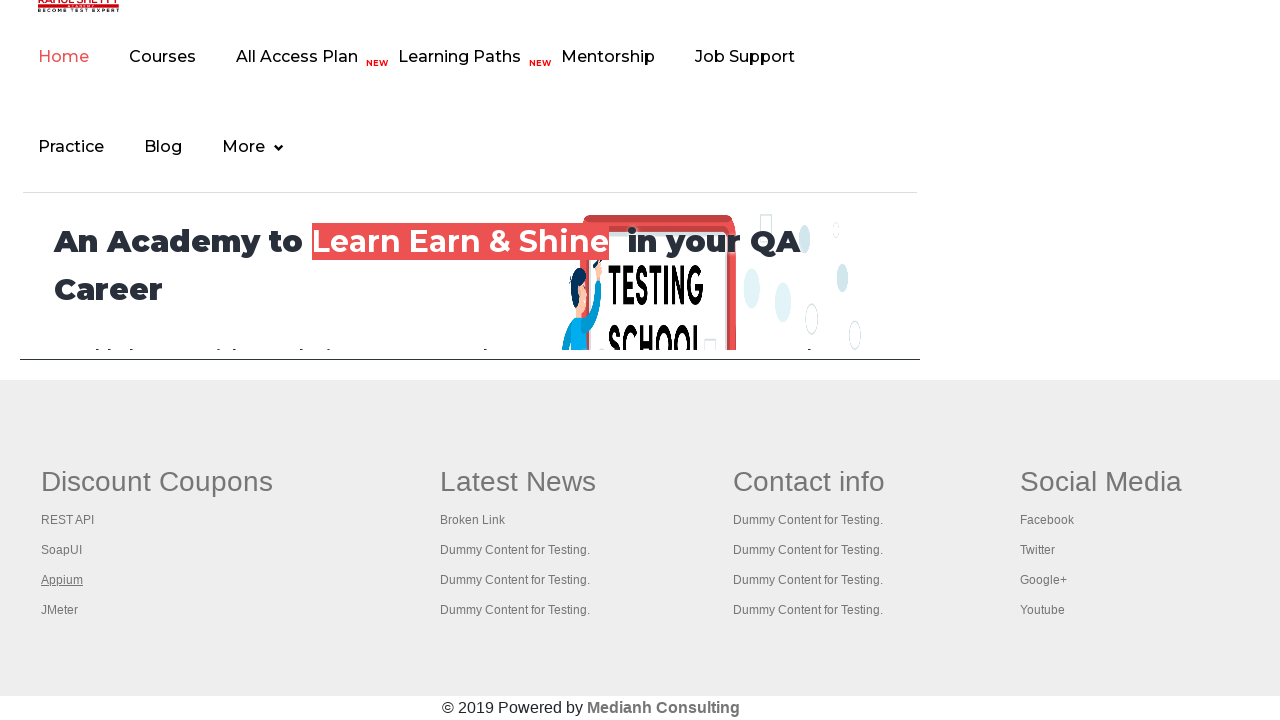

Opened footer link 4 in new tab using Ctrl+Click at (60, 610) on xpath=//div[@id='gf-BIG']//table/tbody/tr/td[1]/ul >> a >> nth=4
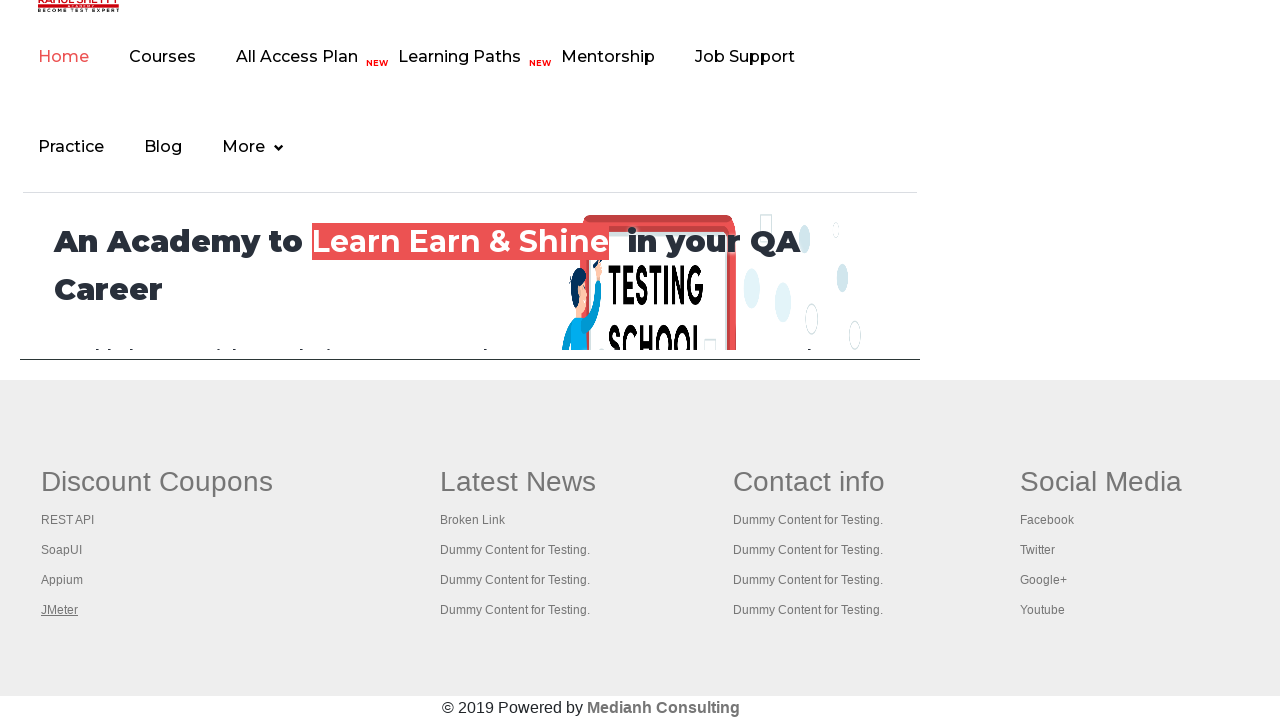

Waited 2 seconds for new tab to load
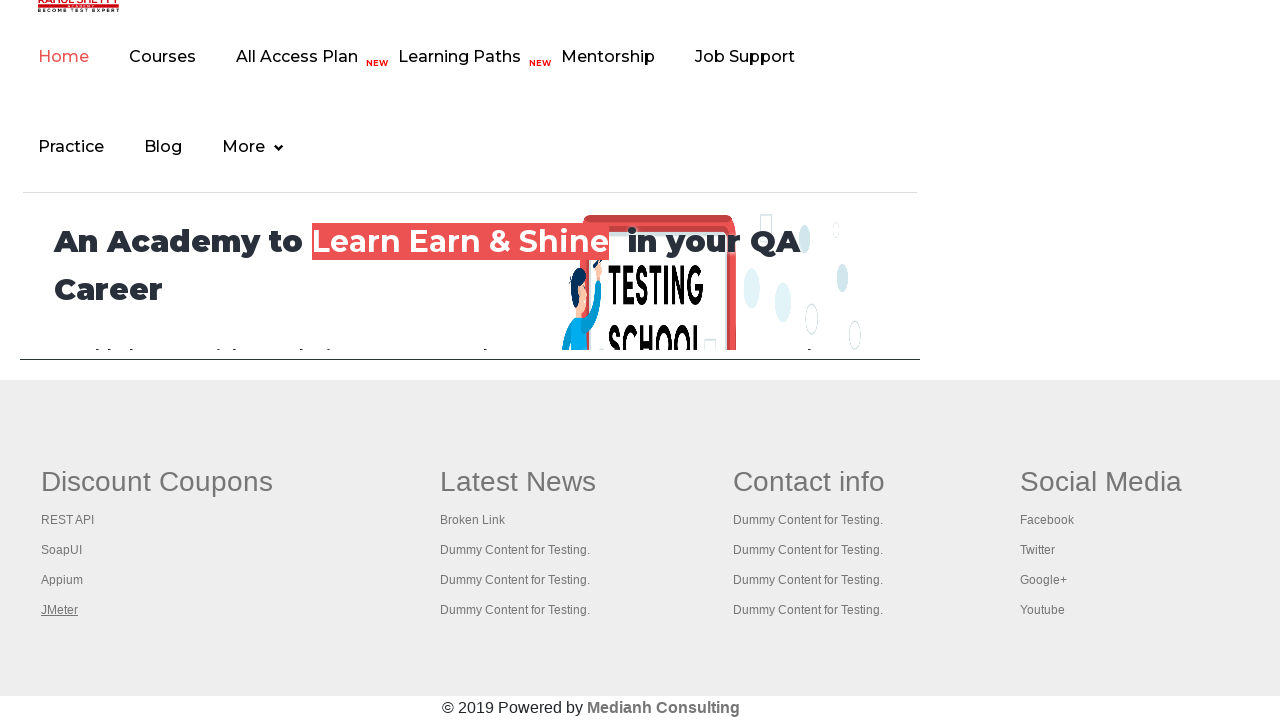

Retrieved all 5 open pages/tabs
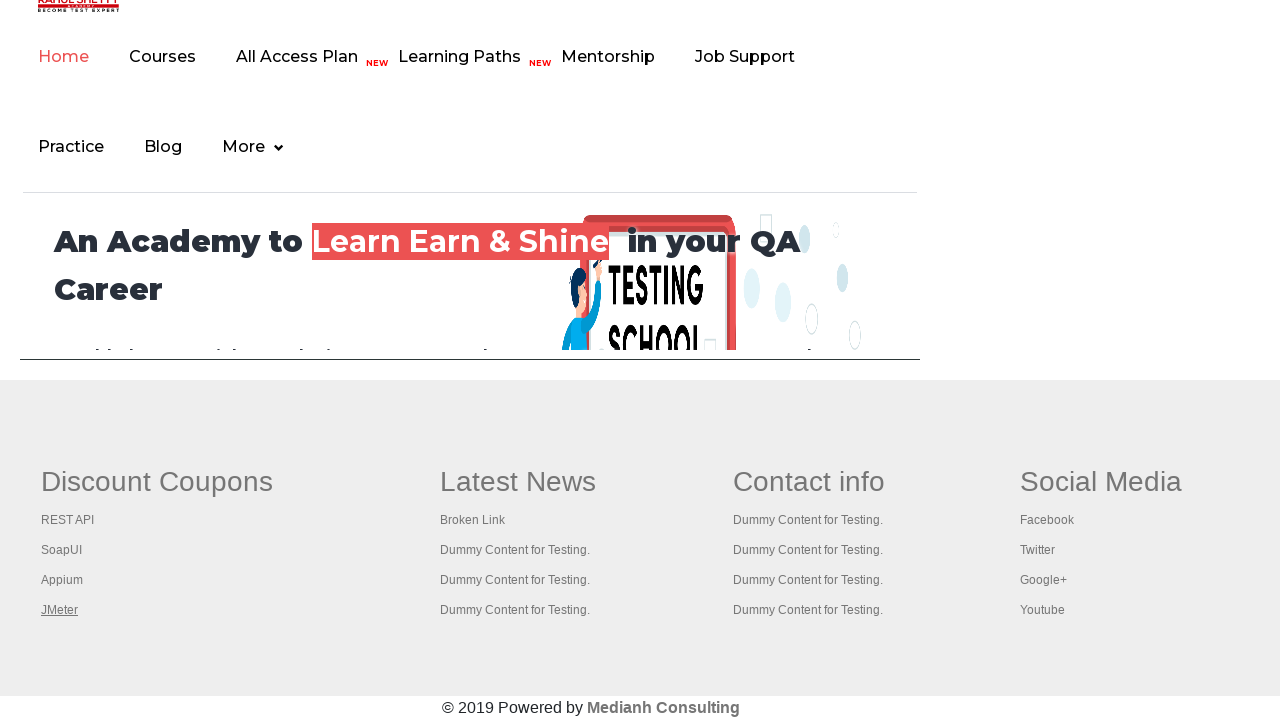

Switched to page with title 'Practice Page'
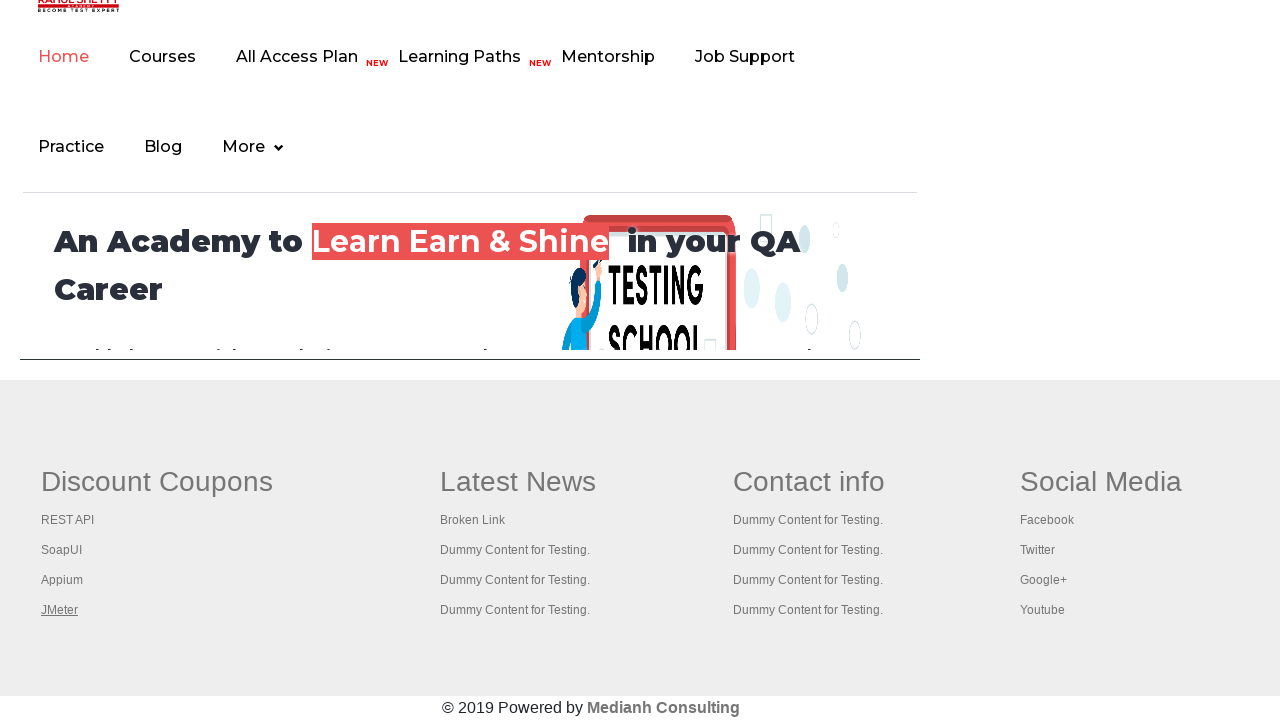

Page 'Practice Page' fully loaded (domcontentloaded state)
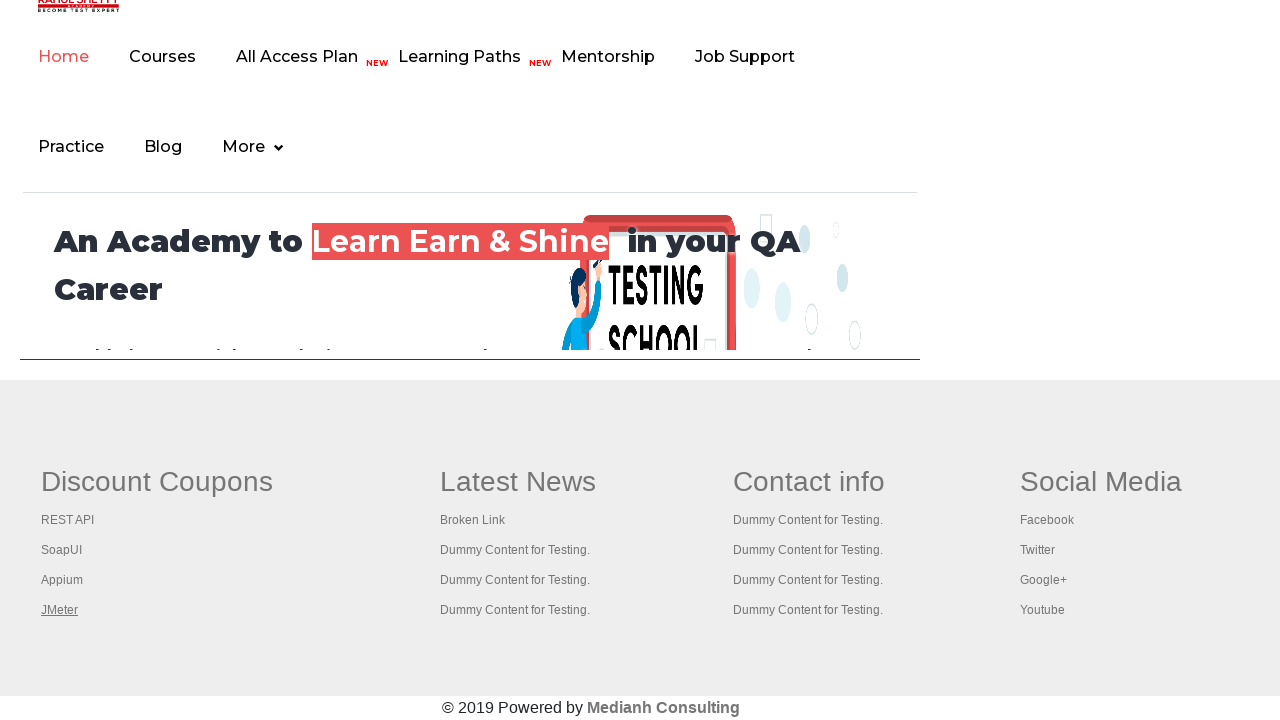

Switched to page with title 'REST API Tutorial'
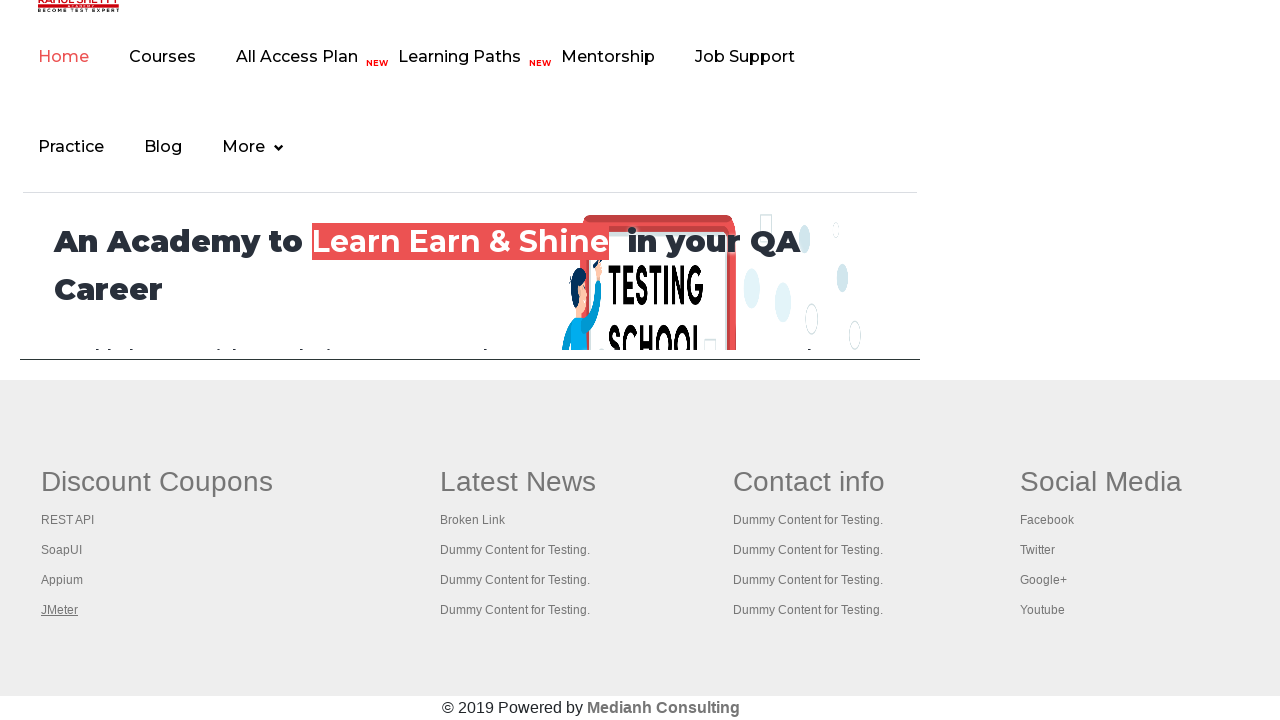

Page 'REST API Tutorial' fully loaded (domcontentloaded state)
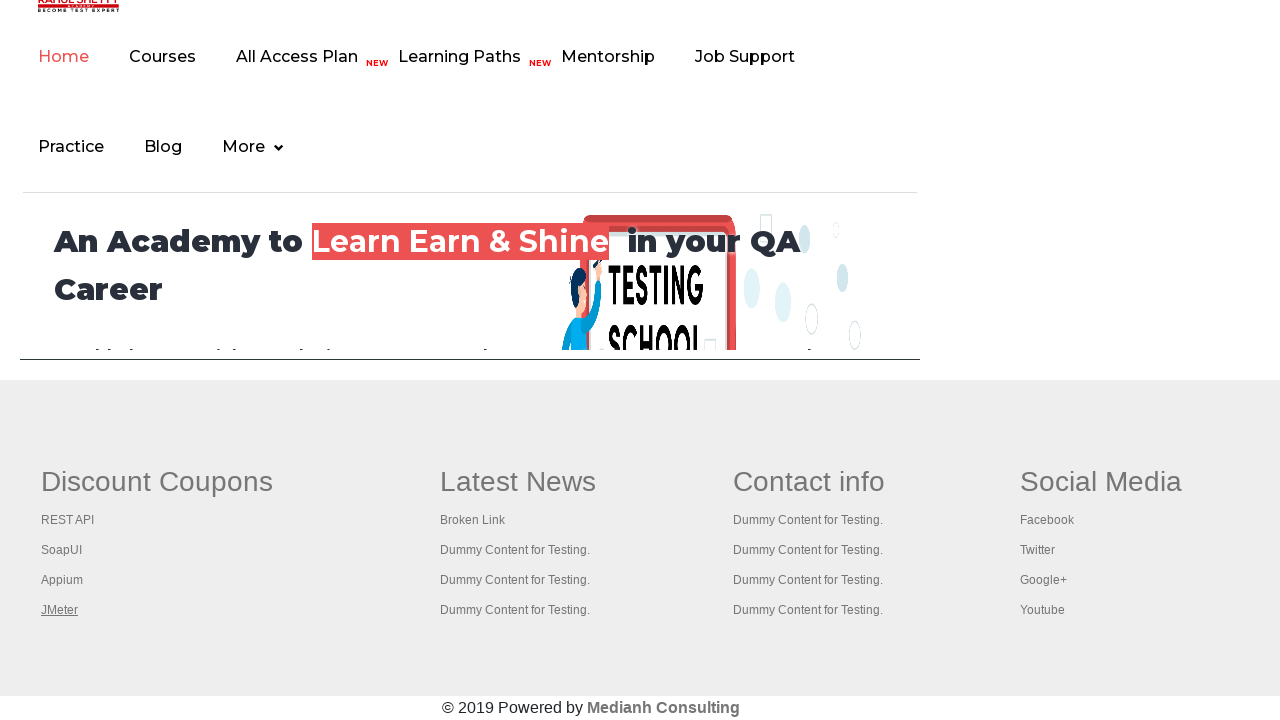

Switched to page with title 'The World’s Most Popular API Testing Tool | SoapUI'
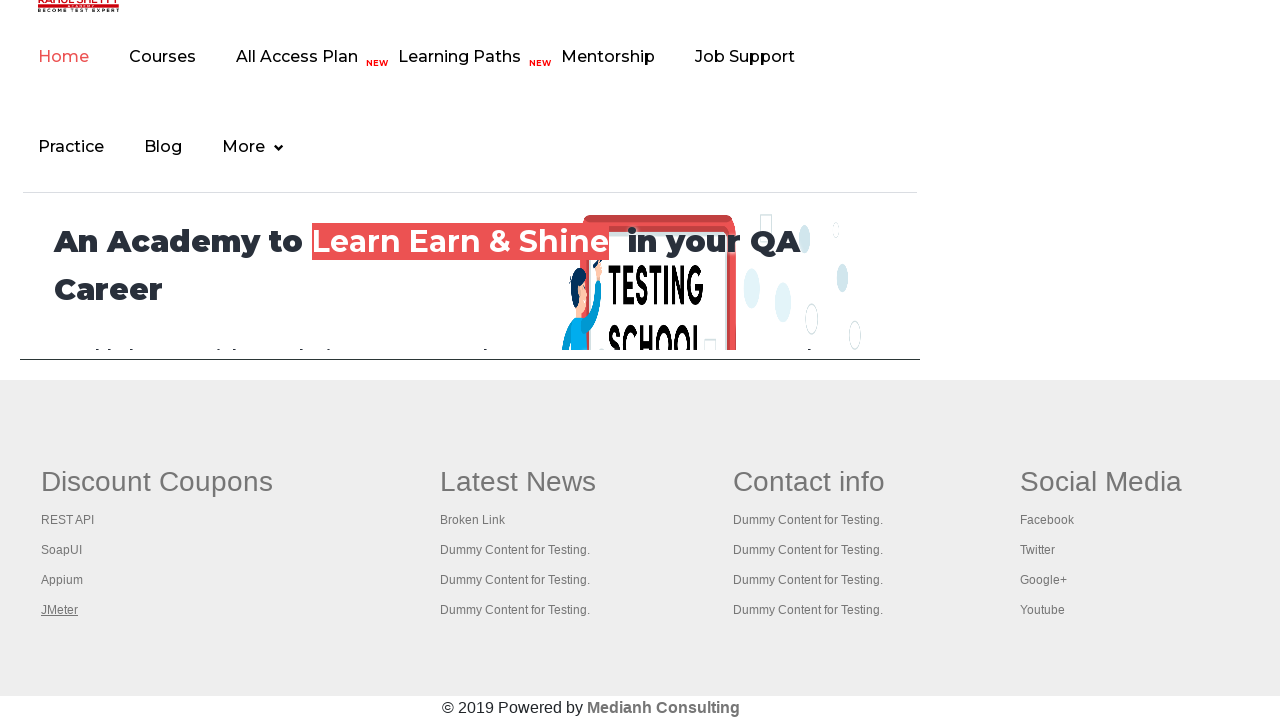

Page 'The World’s Most Popular API Testing Tool | SoapUI' fully loaded (domcontentloaded state)
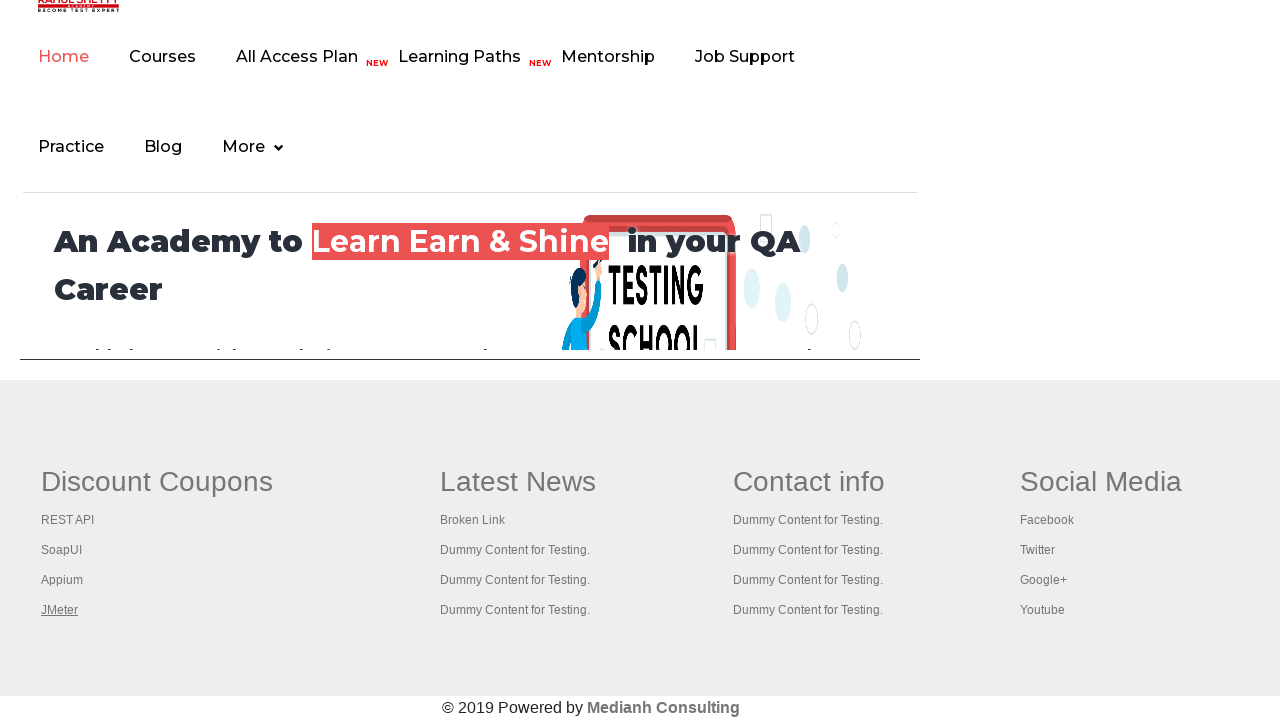

Switched to page with title 'Appium tutorial for Mobile Apps testing | RahulShetty Academy | Rahul'
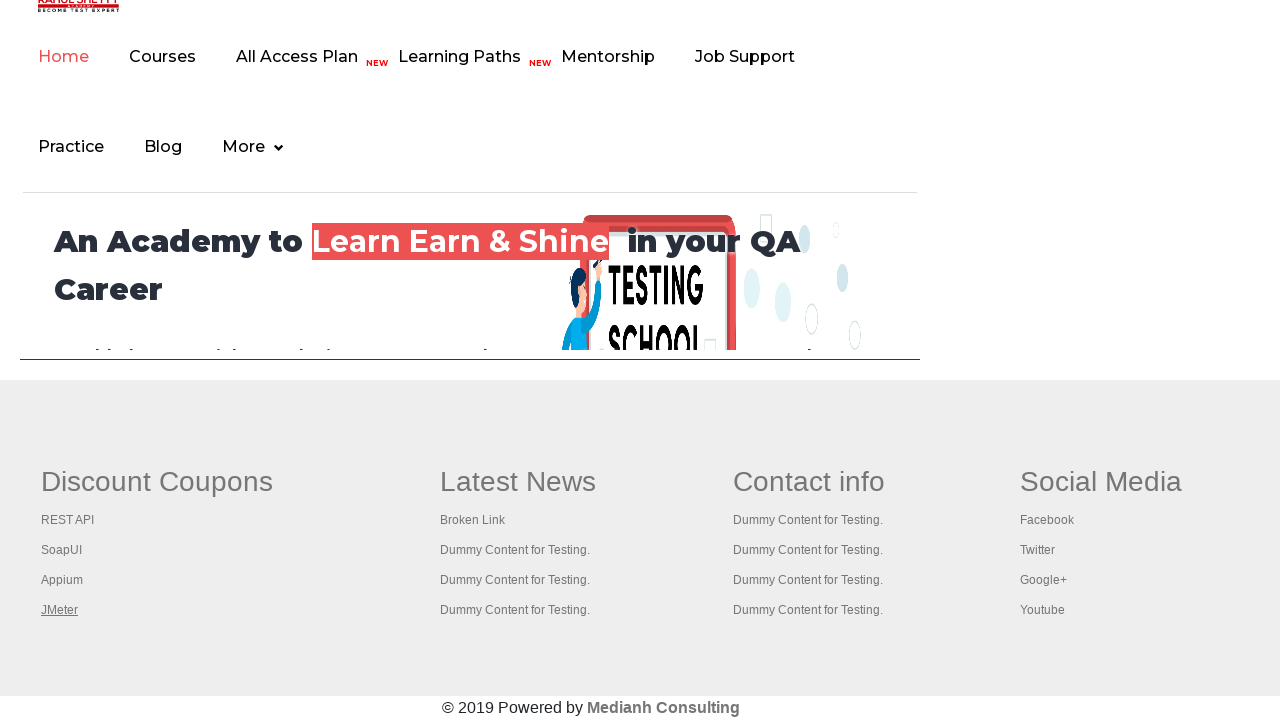

Page 'Appium tutorial for Mobile Apps testing | RahulShetty Academy | Rahul' fully loaded (domcontentloaded state)
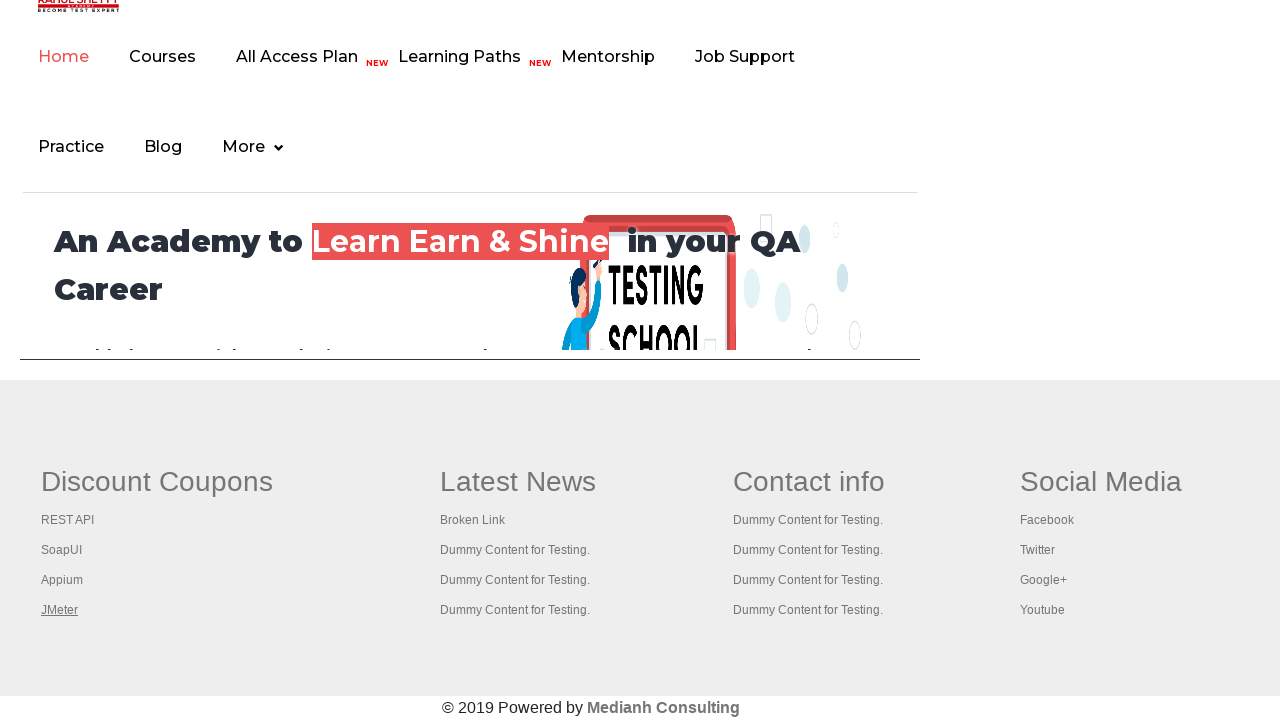

Switched to page with title 'Apache JMeter - Apache JMeter™'
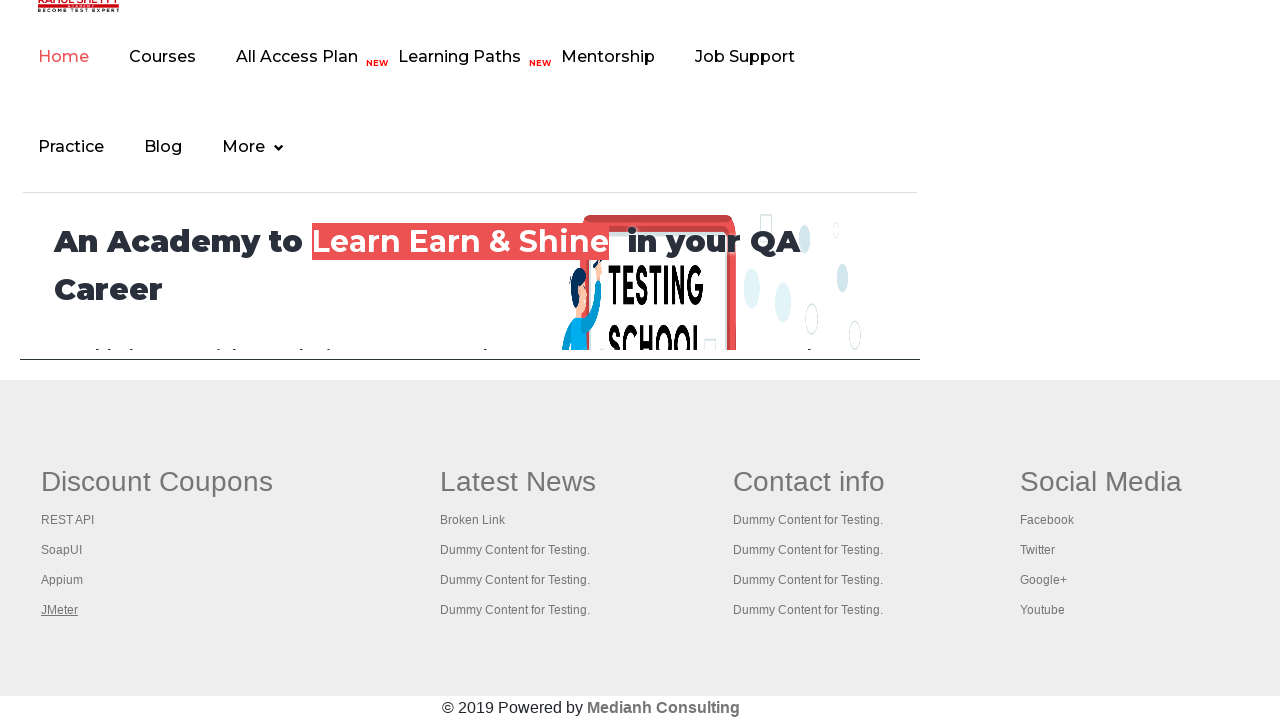

Page 'Apache JMeter - Apache JMeter™' fully loaded (domcontentloaded state)
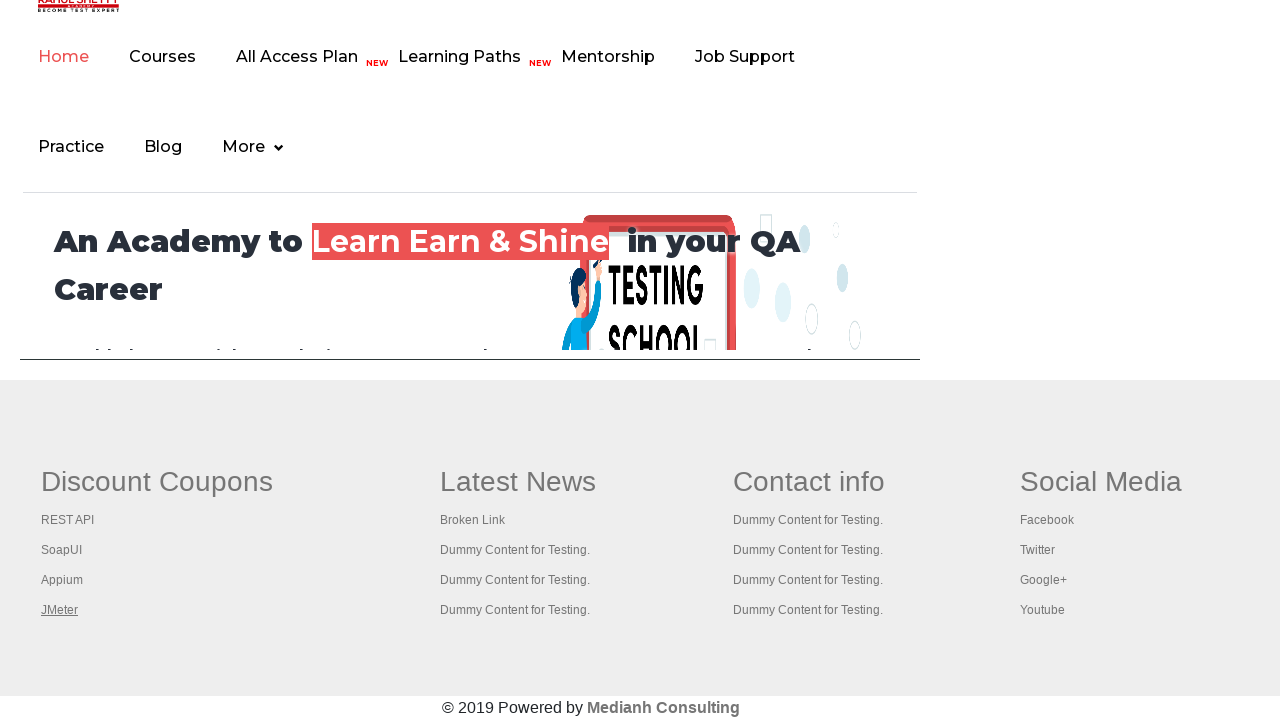

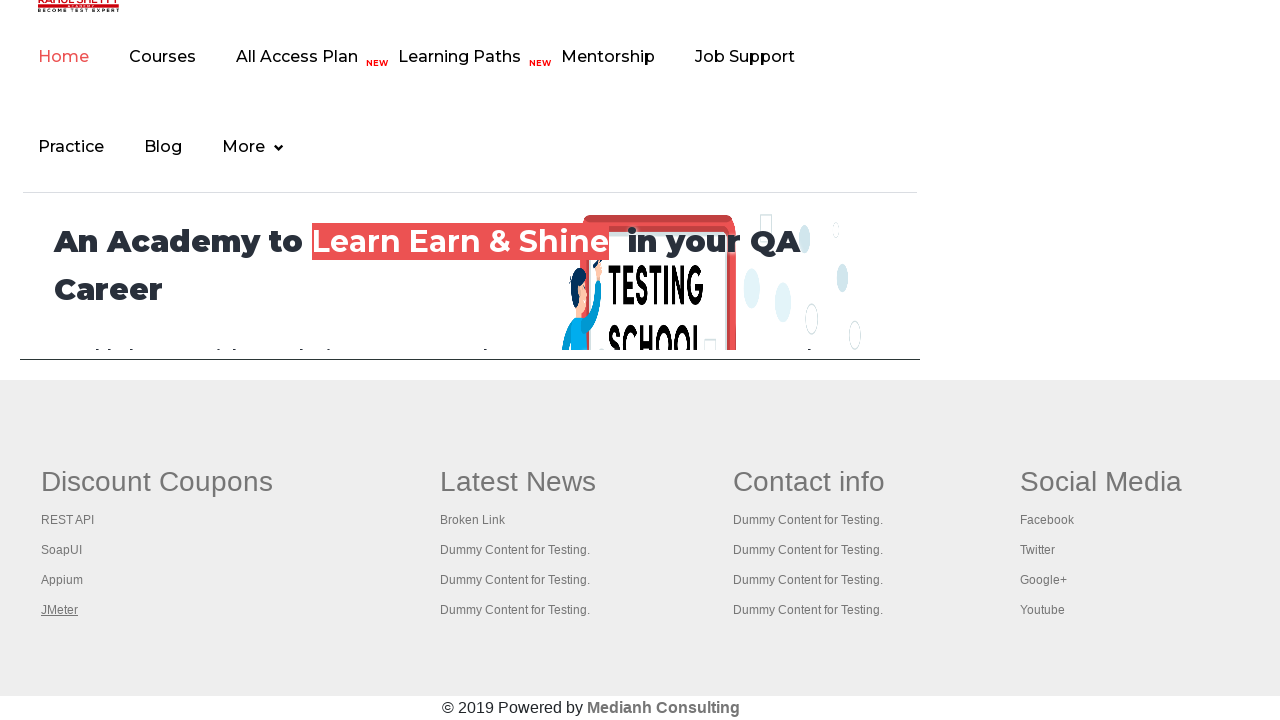